Tests the search functionality on Python.org by entering a search query and submitting the form using the Enter key

Starting URL: https://www.python.org

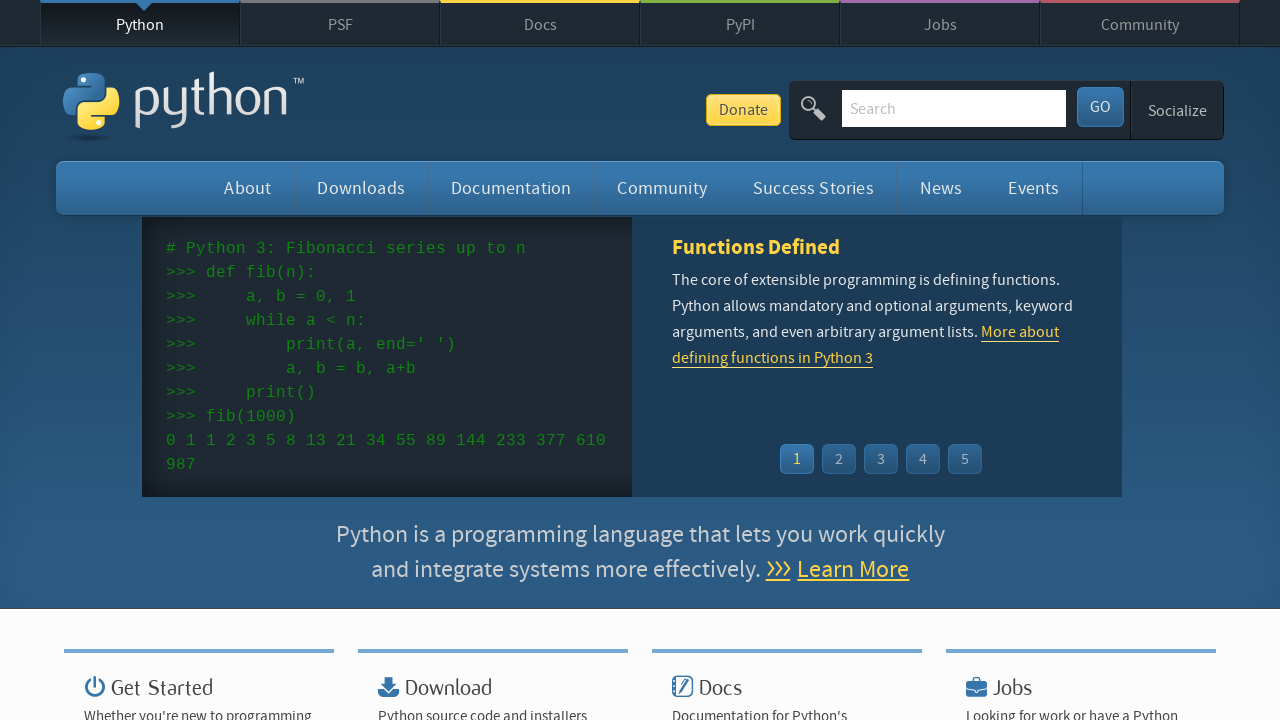

Filled search box with 'selenium' query on input[name='q']
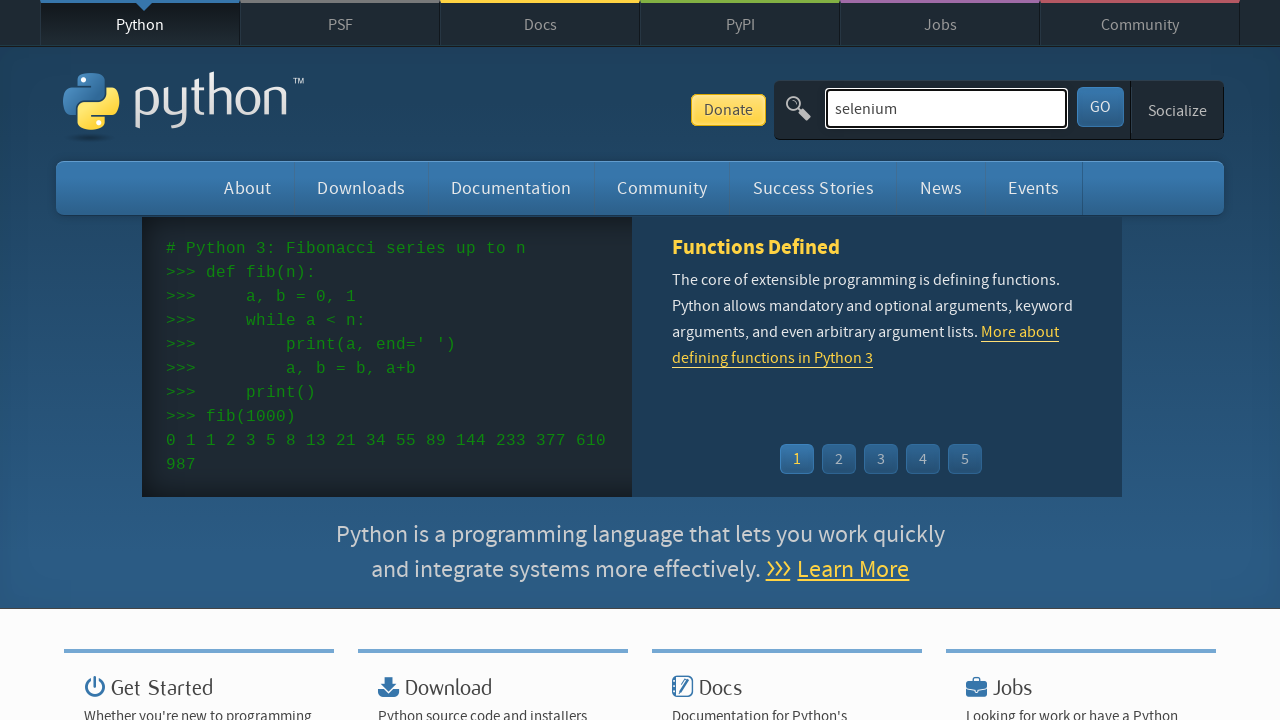

Pressed Enter to submit search form on input[name='q']
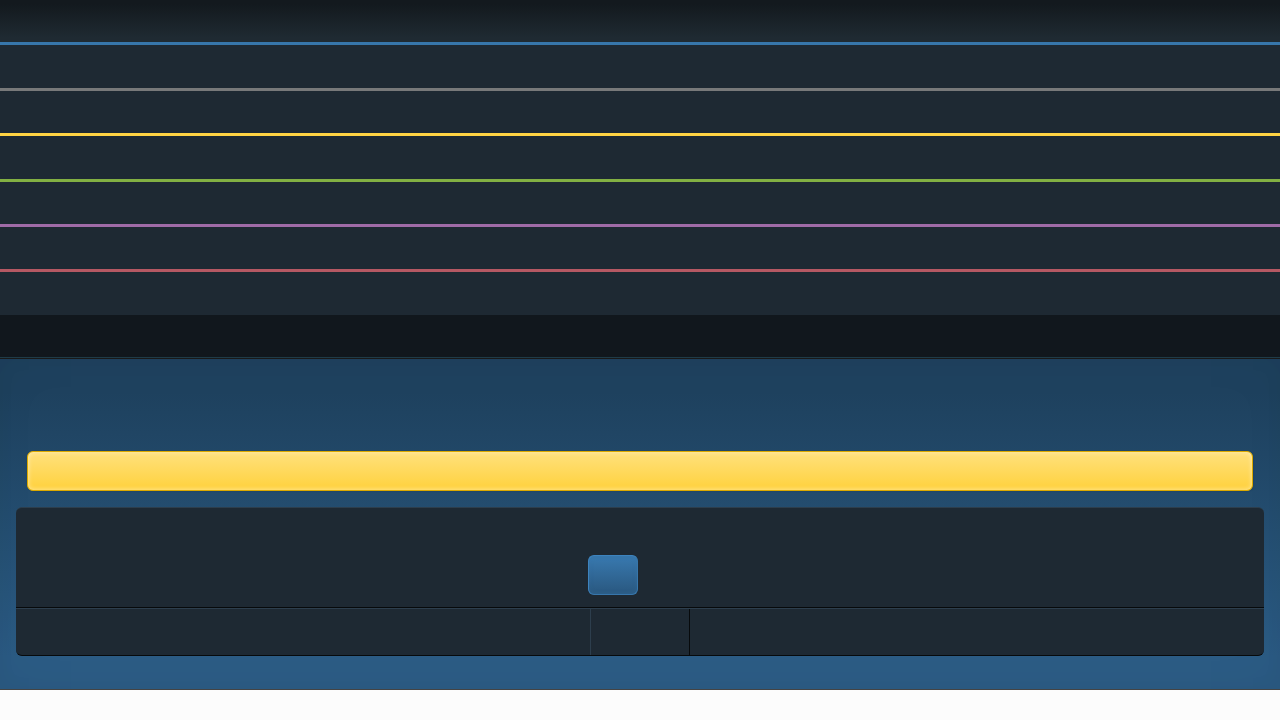

Search results page loaded (networkidle)
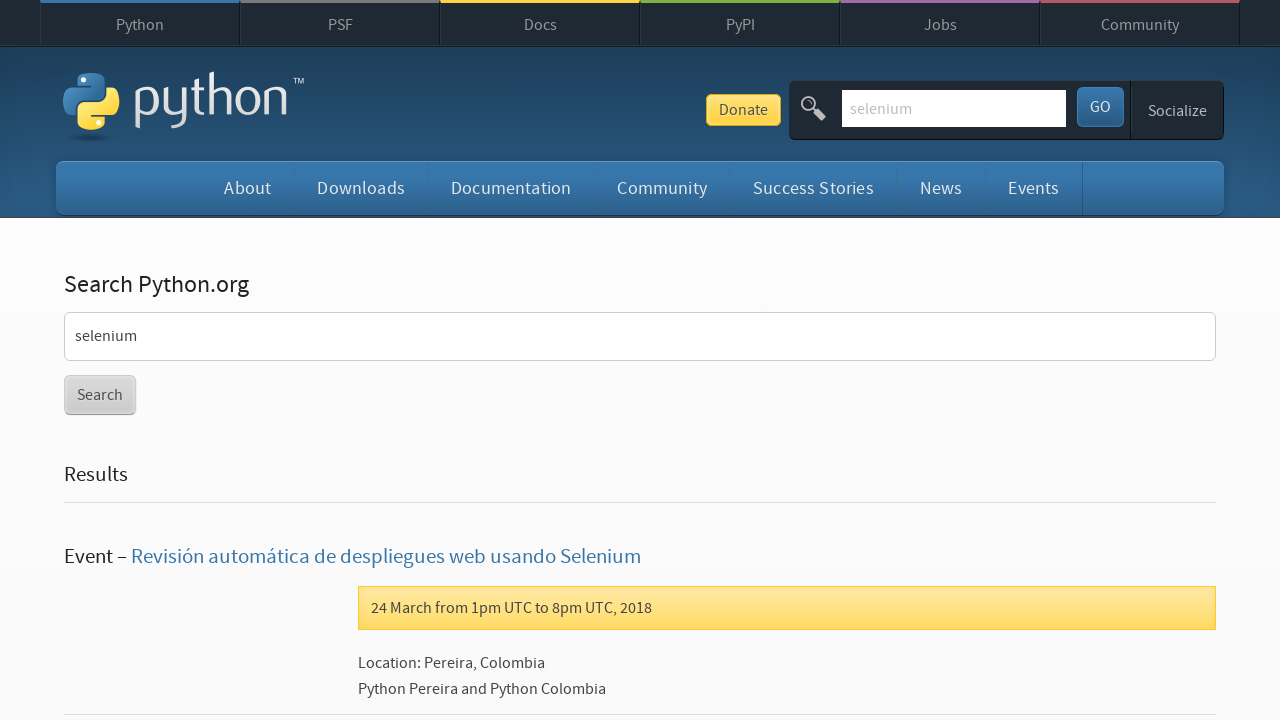

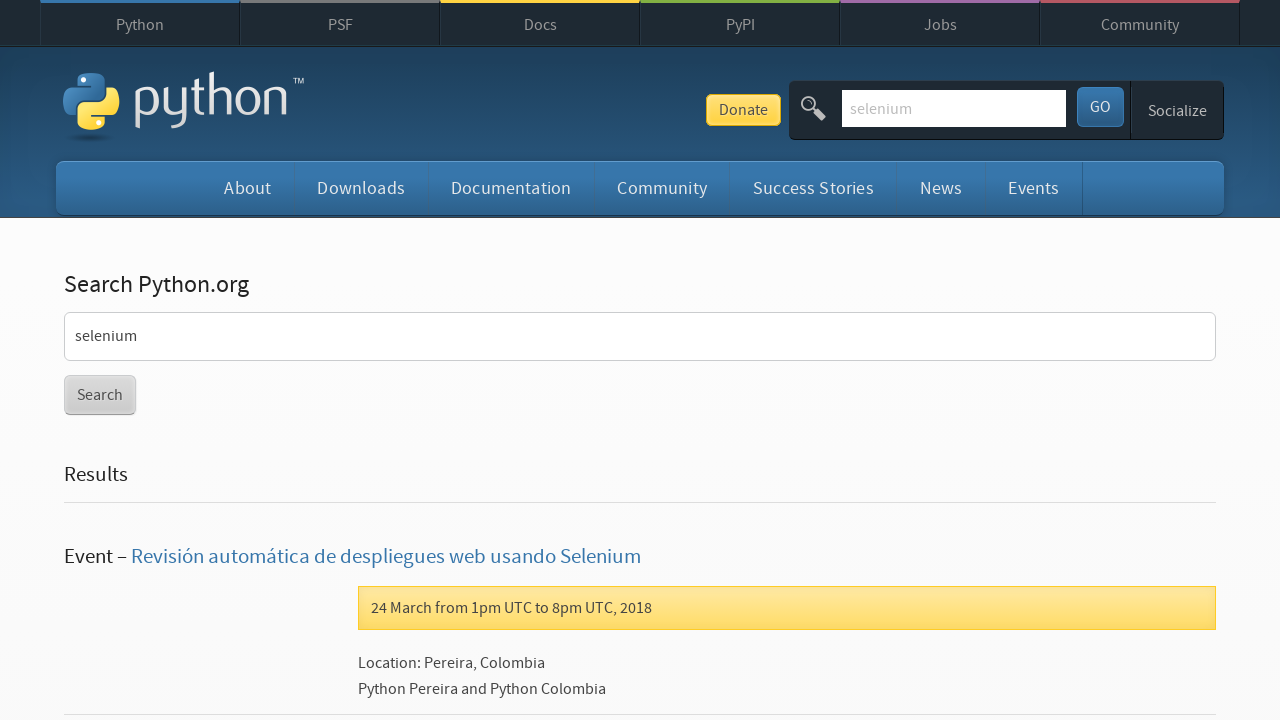